Tests submitting the form with all fields empty and verifies the appearance of confirmation buttons

Starting URL: https://kristinek.github.io/site/tasks/provide_feedback

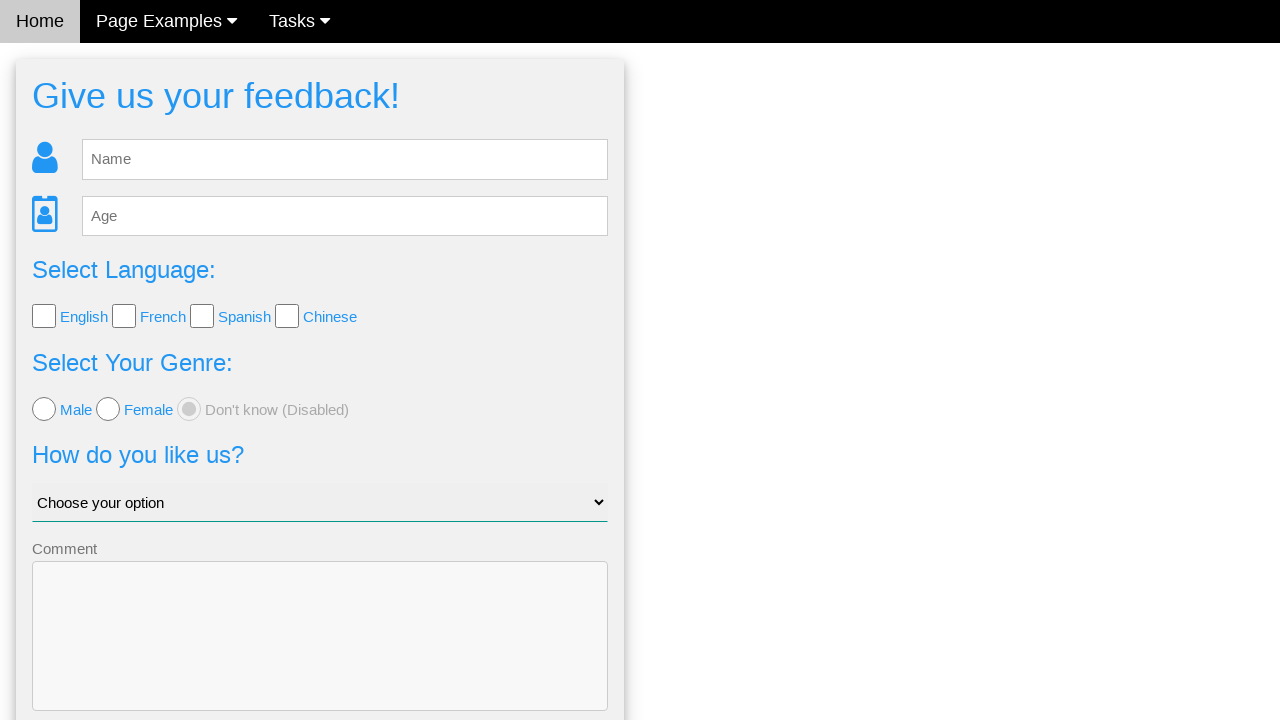

Clicked send button without filling any fields at (320, 656) on .w3-blue
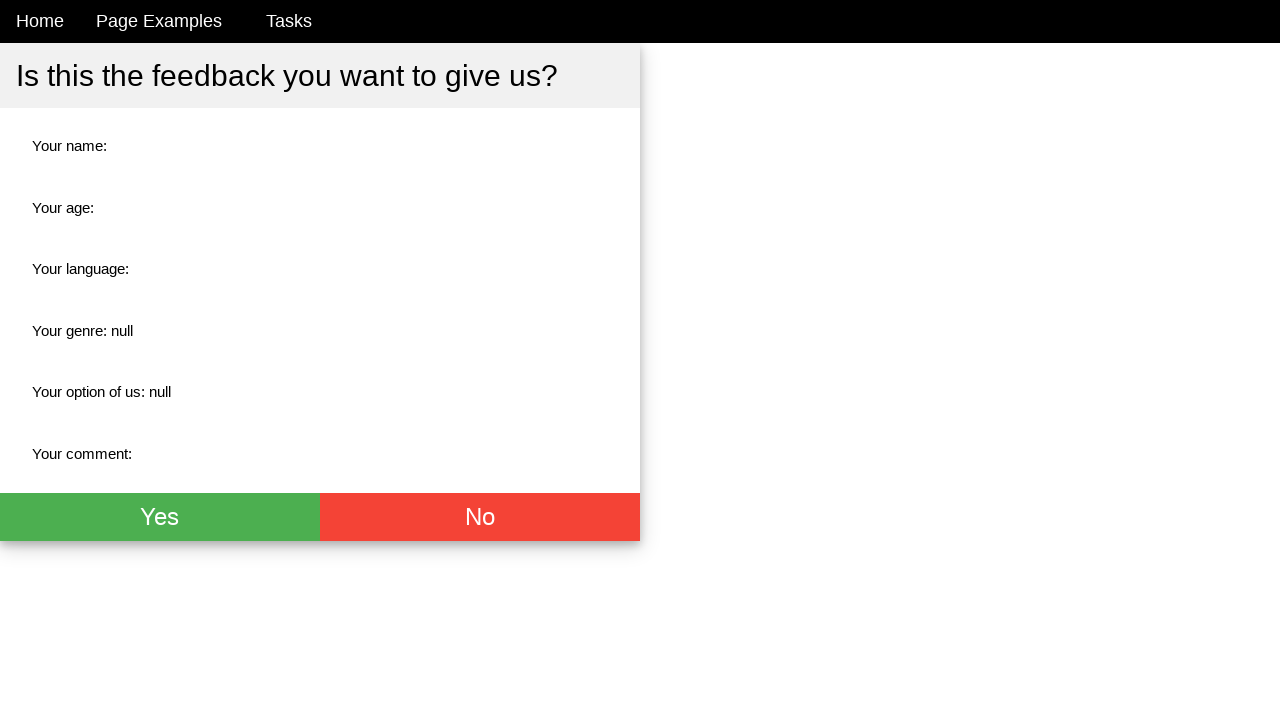

Green confirmation button appeared
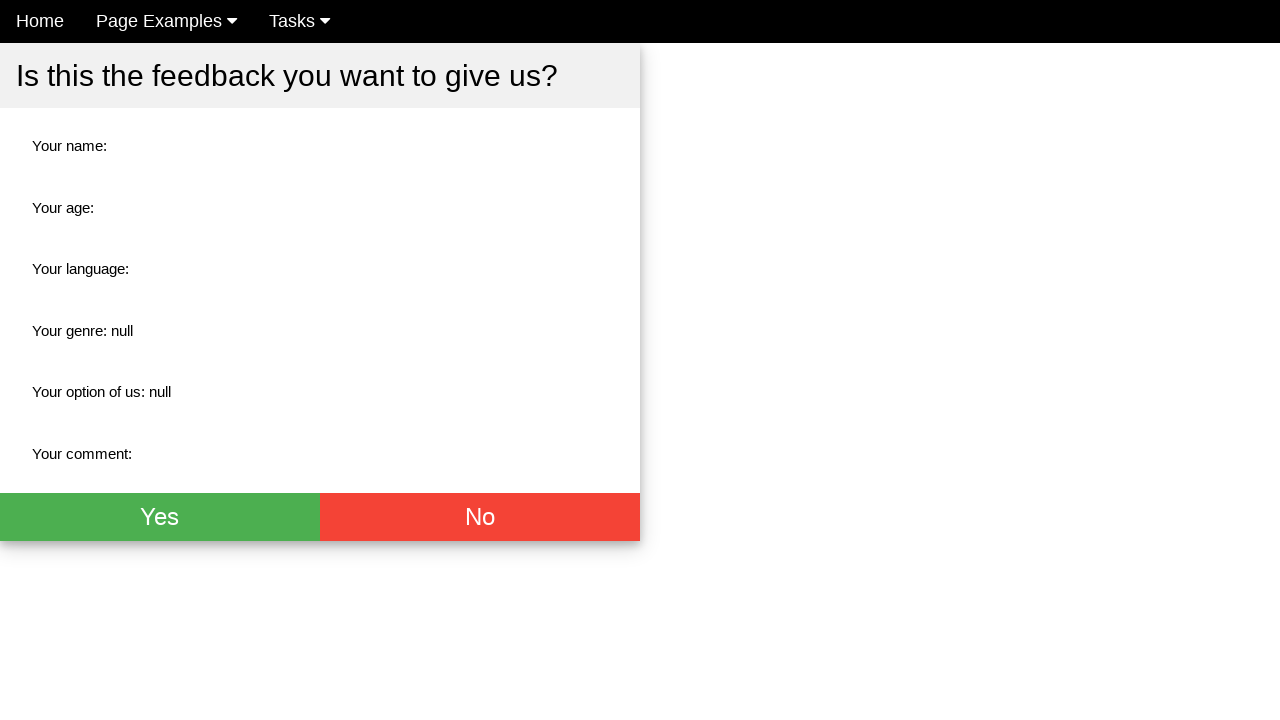

Red confirmation button appeared
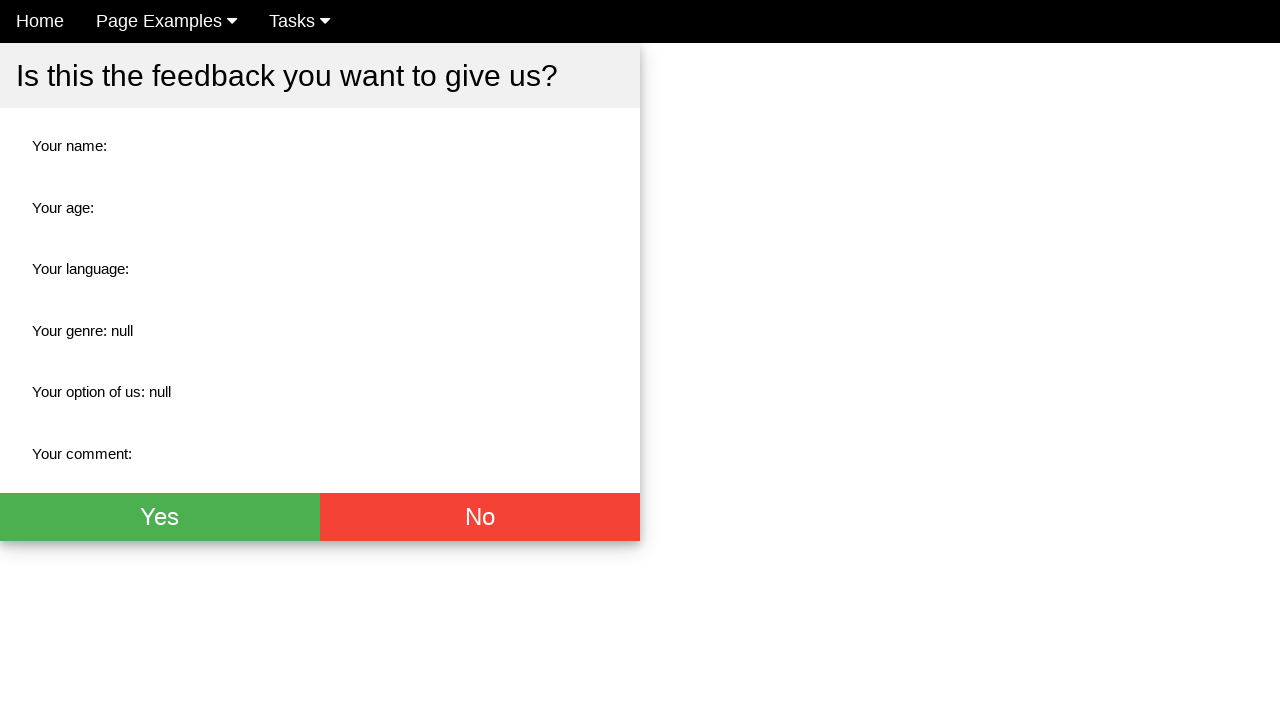

Verified green button is visible
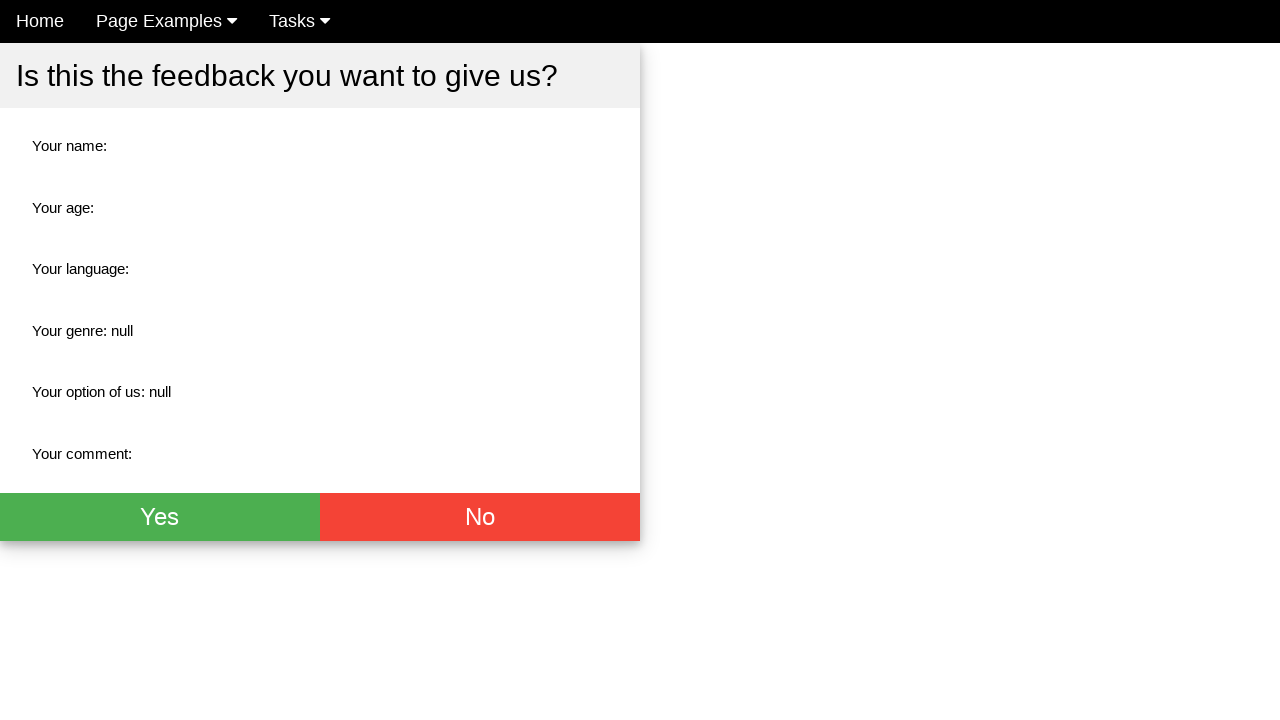

Verified red button is visible
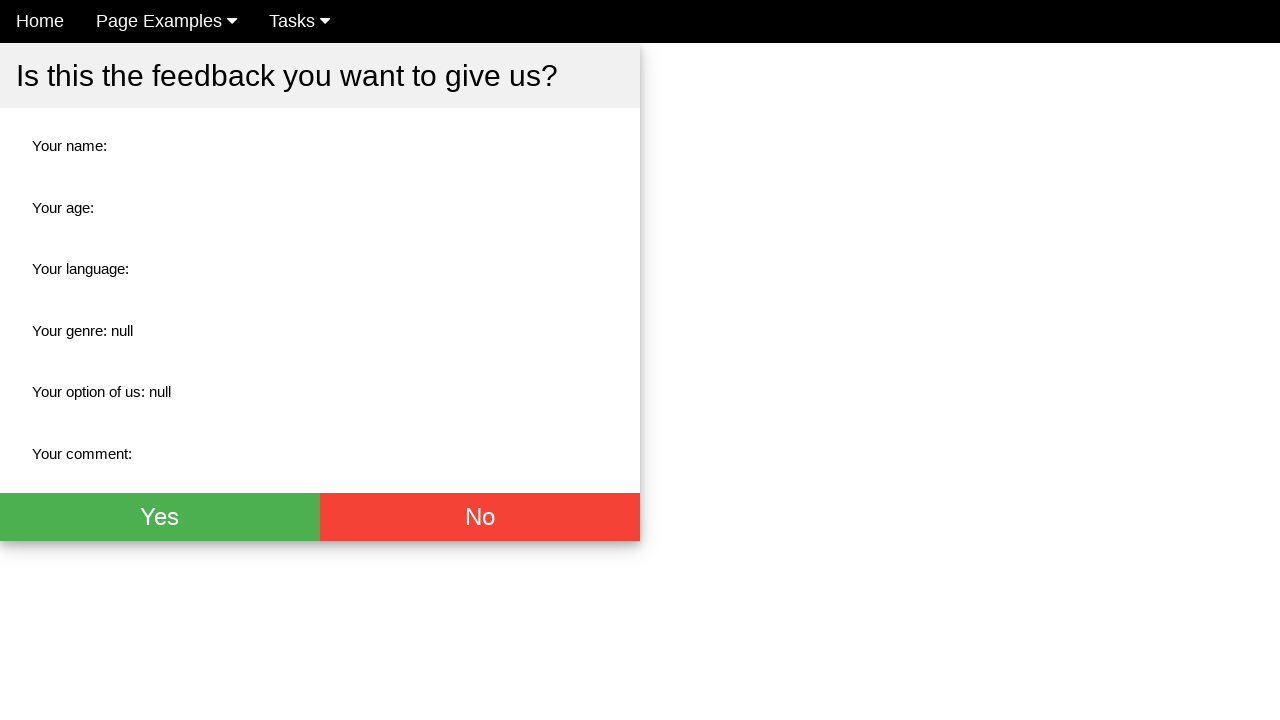

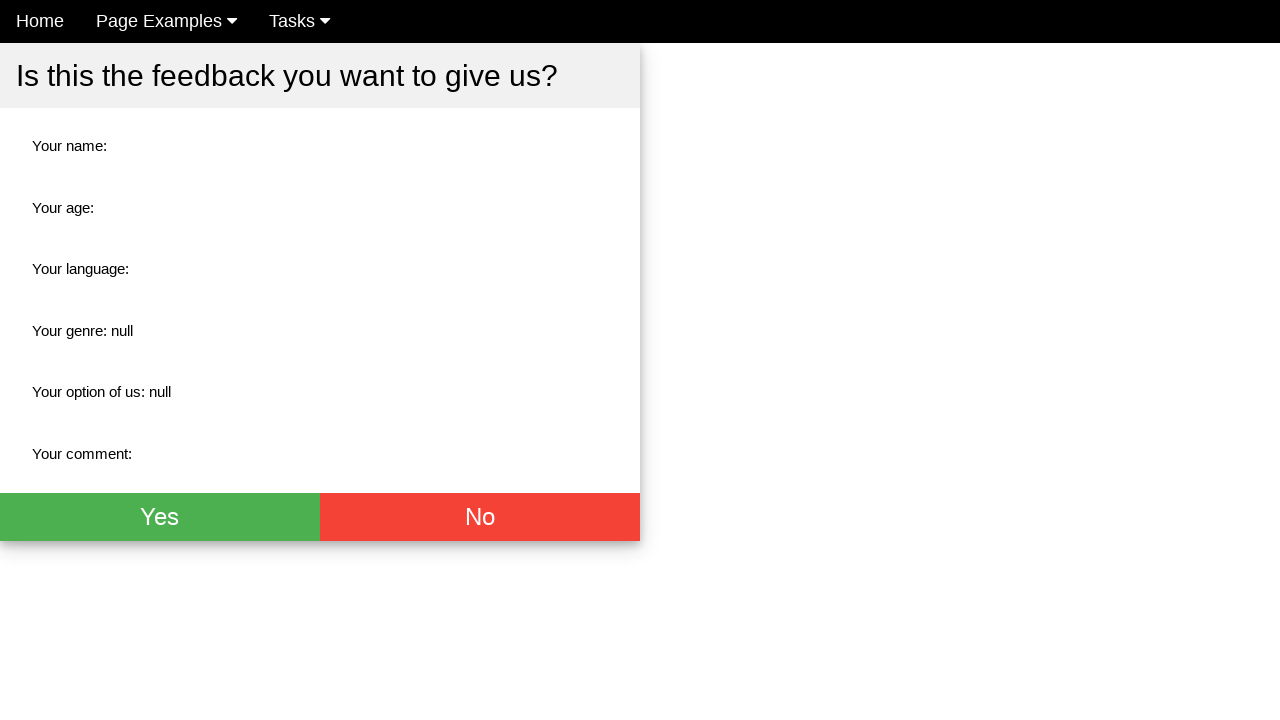